Tests that a todo item is removed if edited to an empty string.

Starting URL: https://demo.playwright.dev/todomvc

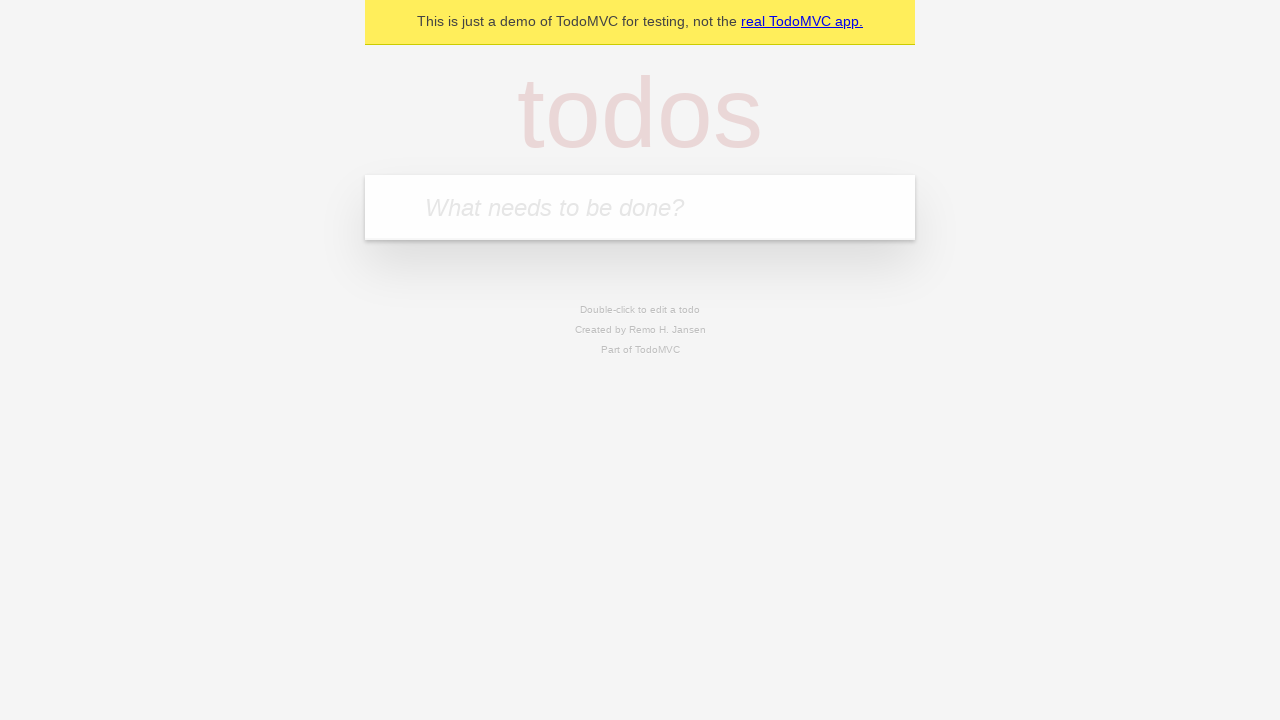

Filled first todo with 'buy some cheese' on internal:attr=[placeholder="What needs to be done?"i]
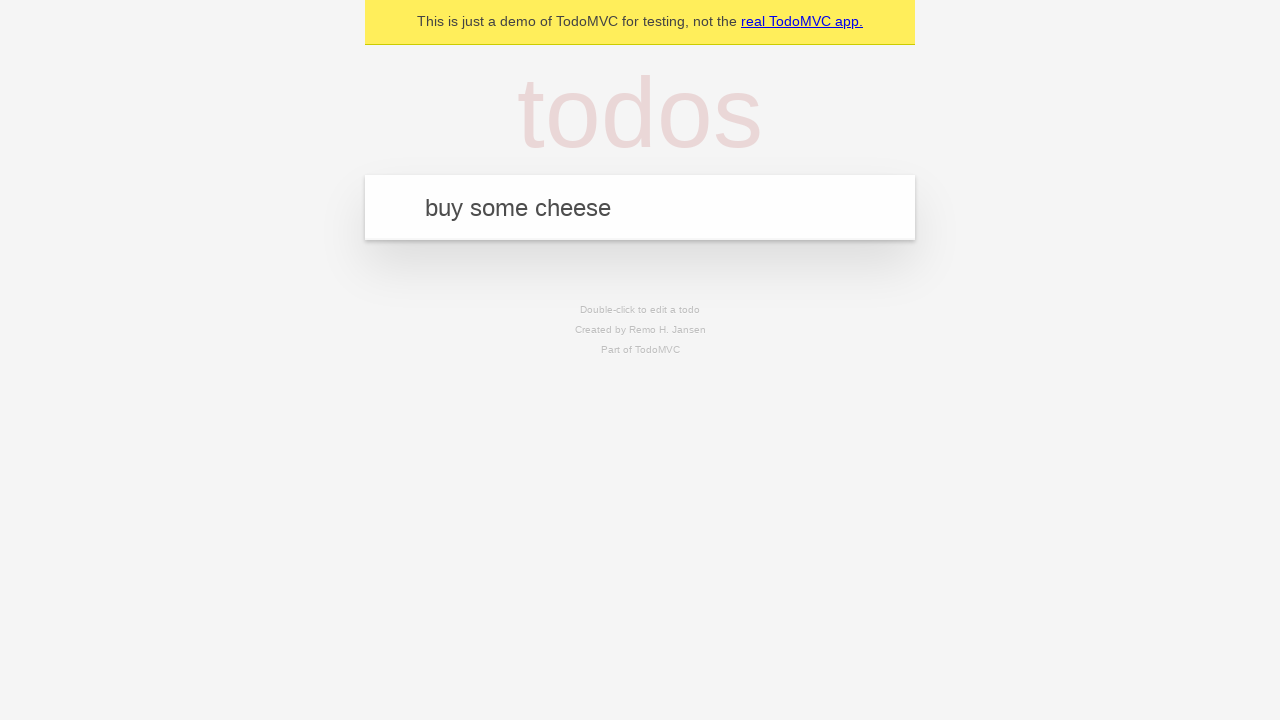

Pressed Enter to add first todo on internal:attr=[placeholder="What needs to be done?"i]
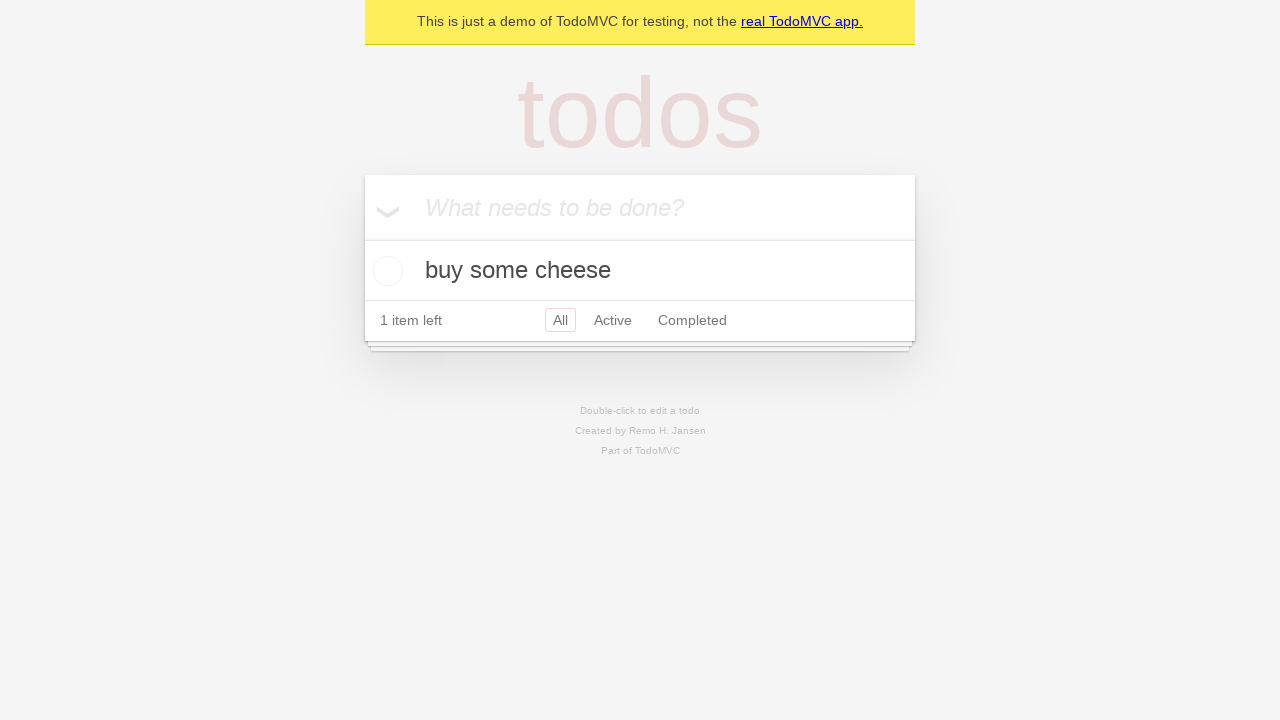

Filled second todo with 'feed the cat' on internal:attr=[placeholder="What needs to be done?"i]
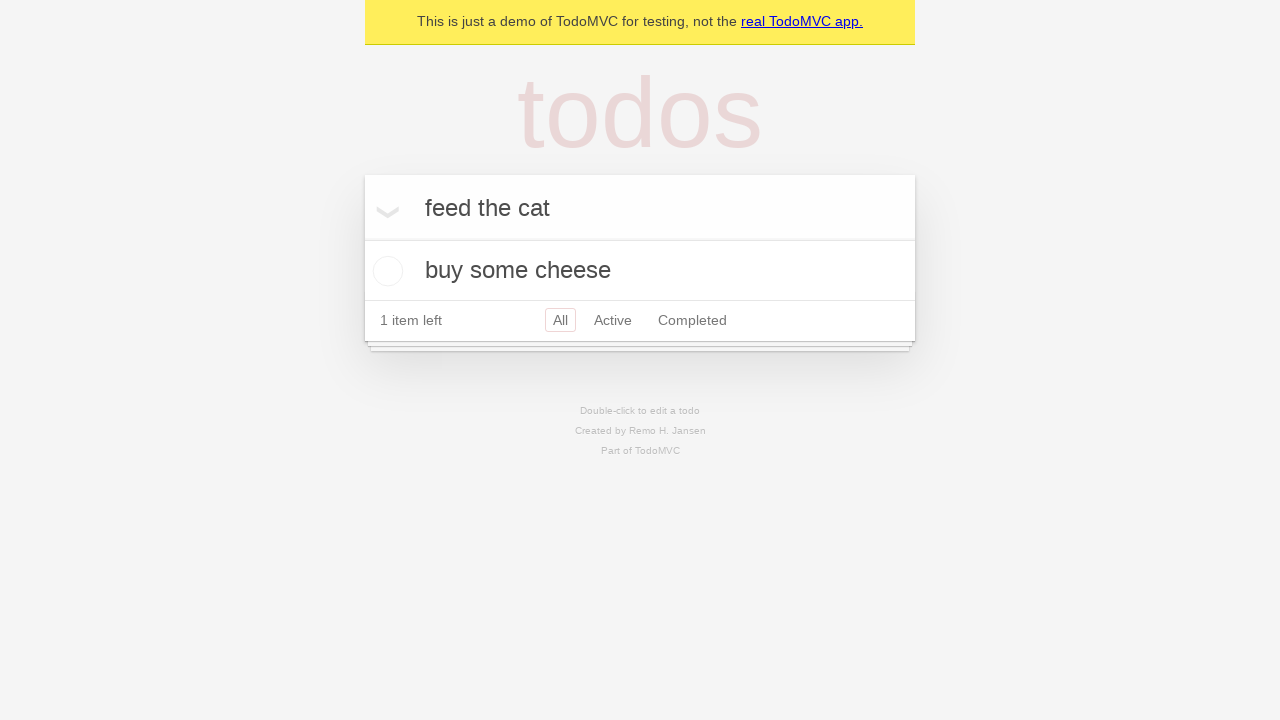

Pressed Enter to add second todo on internal:attr=[placeholder="What needs to be done?"i]
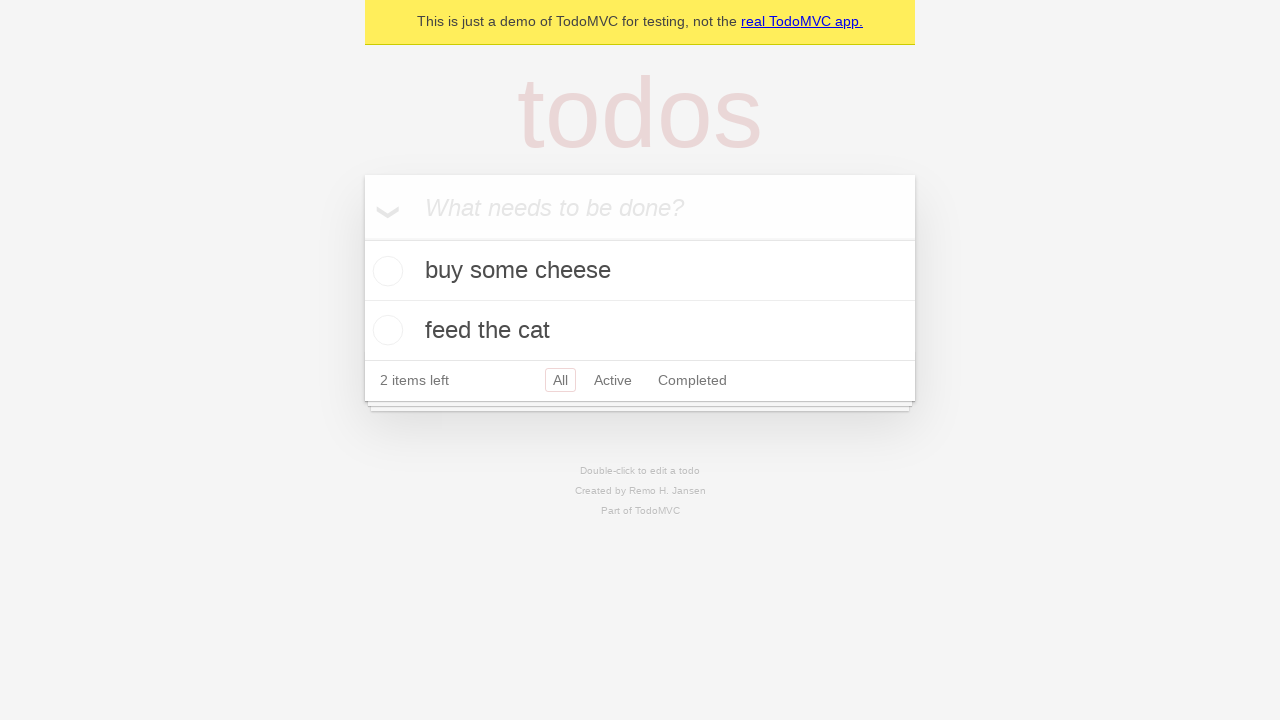

Filled third todo with 'book a doctors appointment' on internal:attr=[placeholder="What needs to be done?"i]
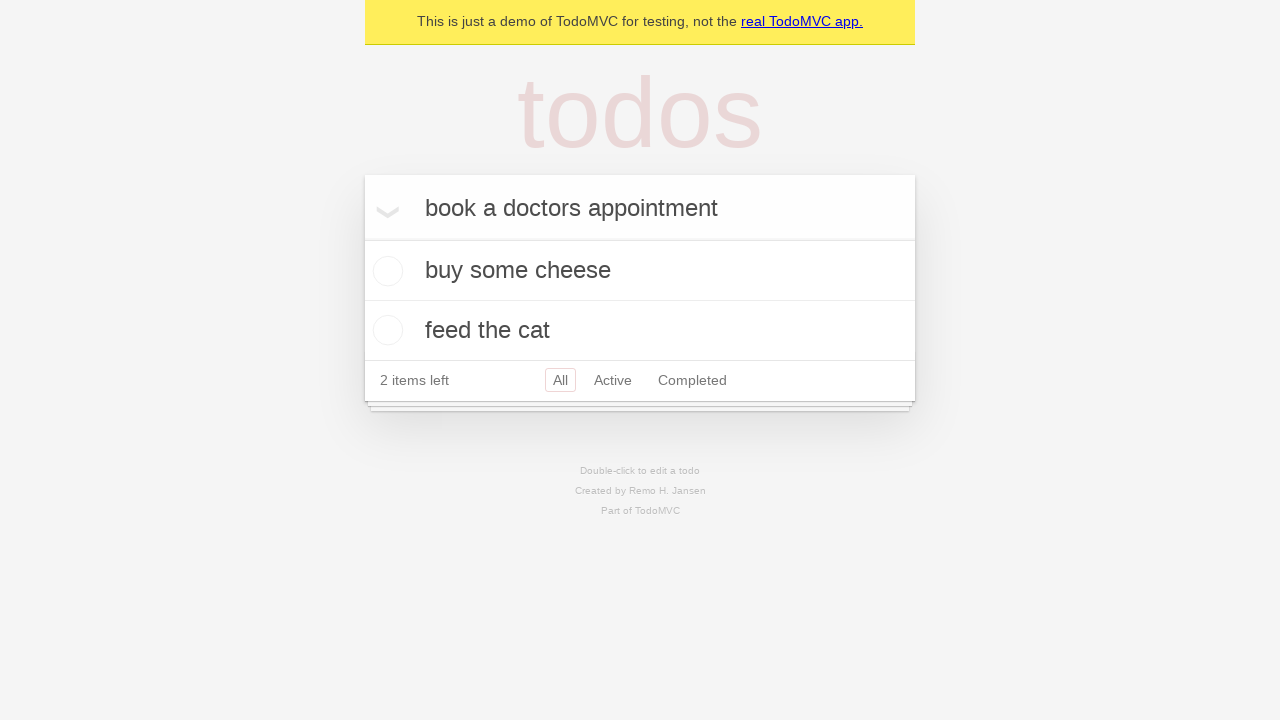

Pressed Enter to add third todo on internal:attr=[placeholder="What needs to be done?"i]
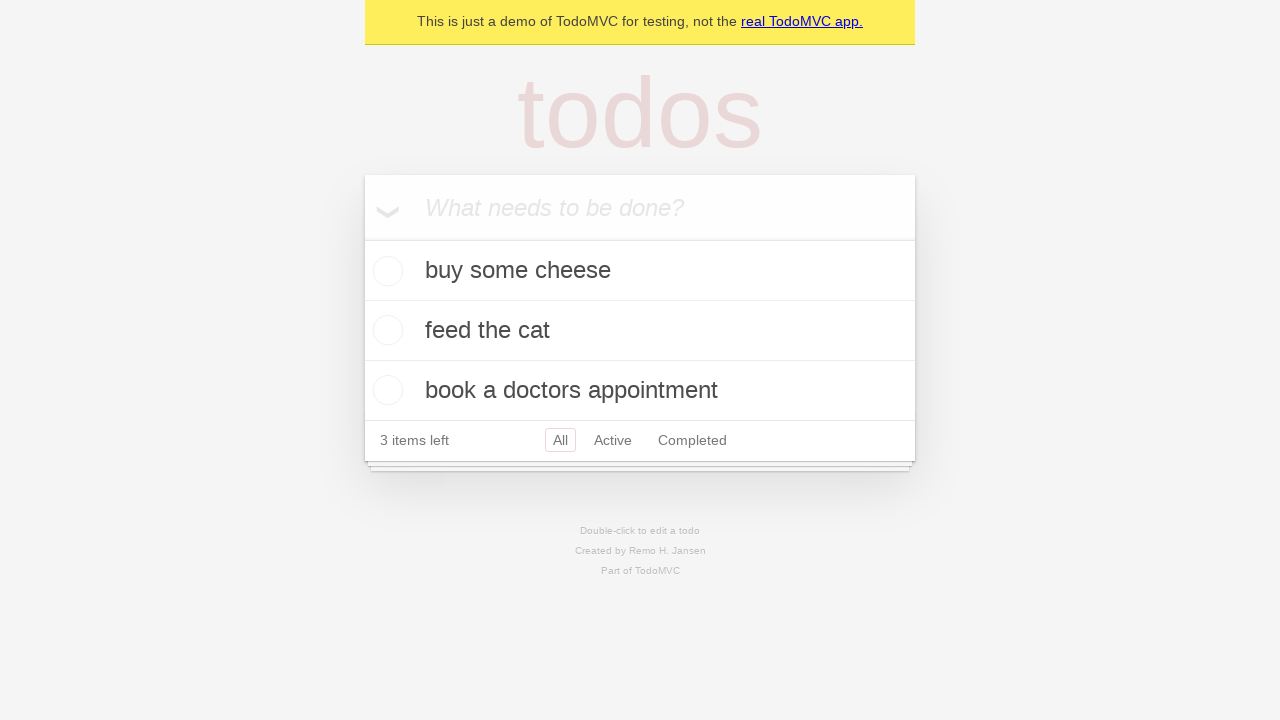

Retrieved all todo items
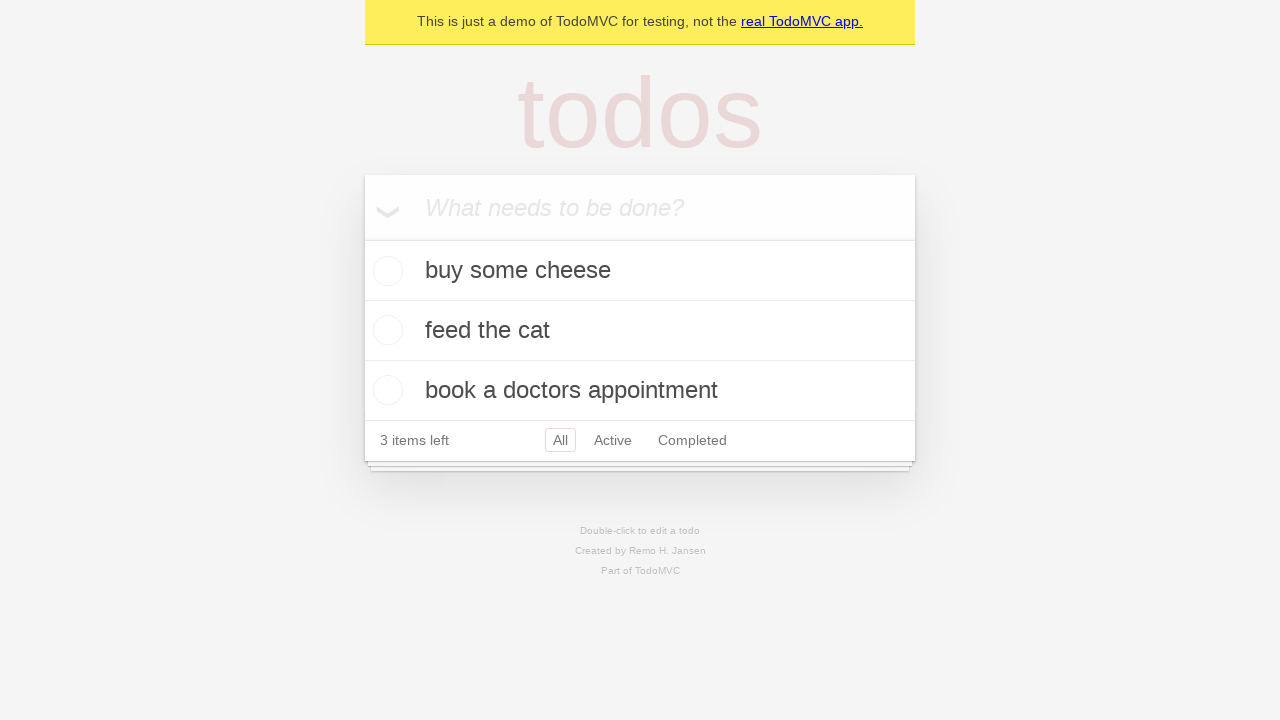

Double-clicked second todo item to enter edit mode at (640, 331) on internal:testid=[data-testid="todo-item"s] >> nth=1
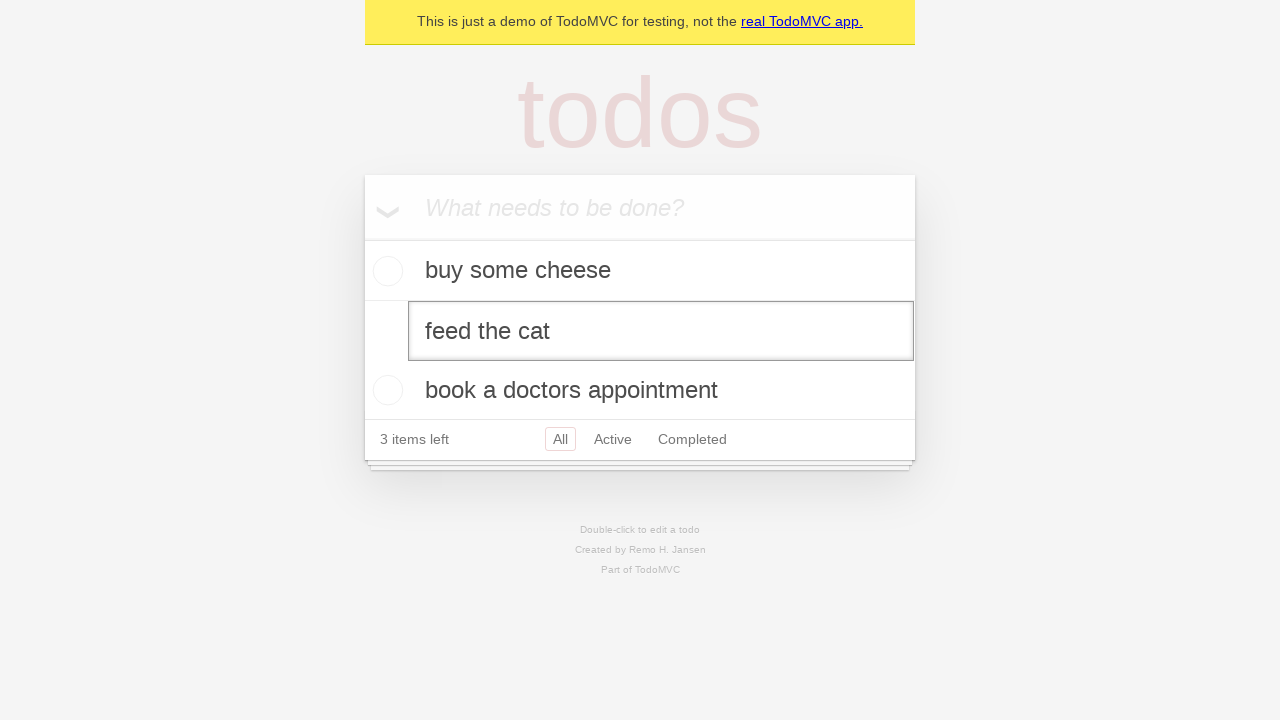

Cleared the edit field to empty string on internal:testid=[data-testid="todo-item"s] >> nth=1 >> internal:role=textbox[nam
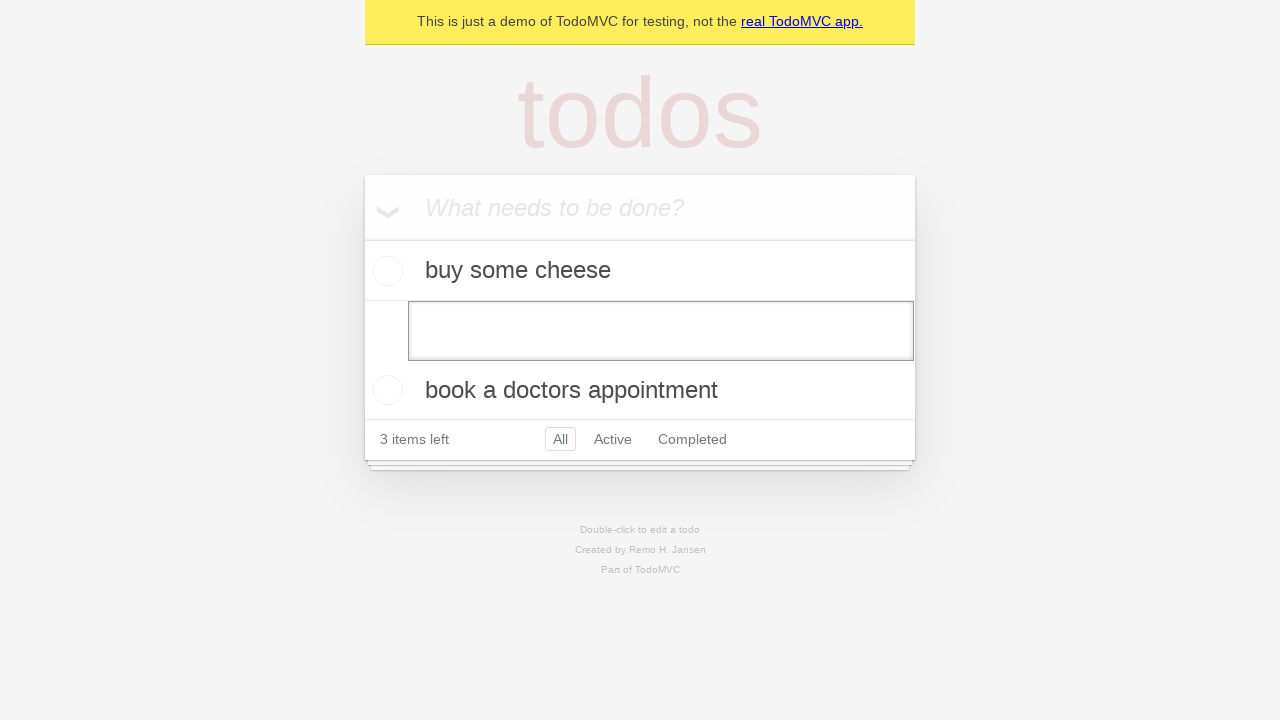

Pressed Enter to confirm edit with empty string, removing the todo item on internal:testid=[data-testid="todo-item"s] >> nth=1 >> internal:role=textbox[nam
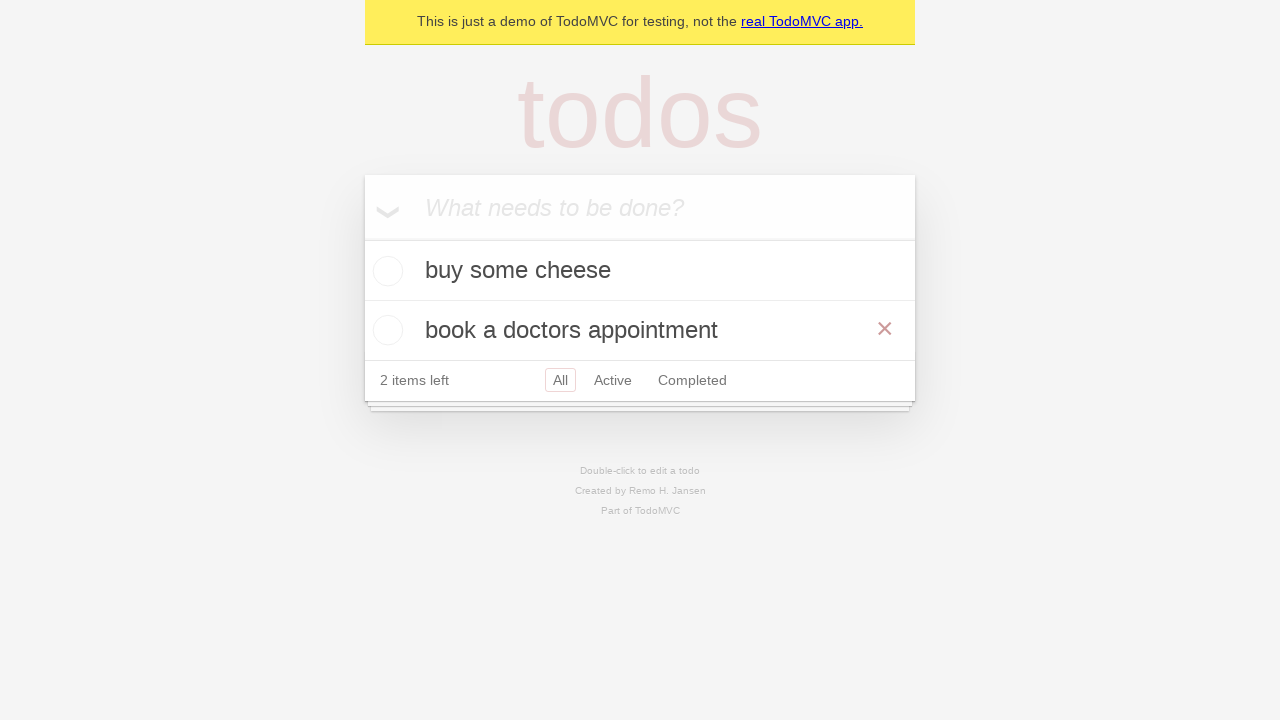

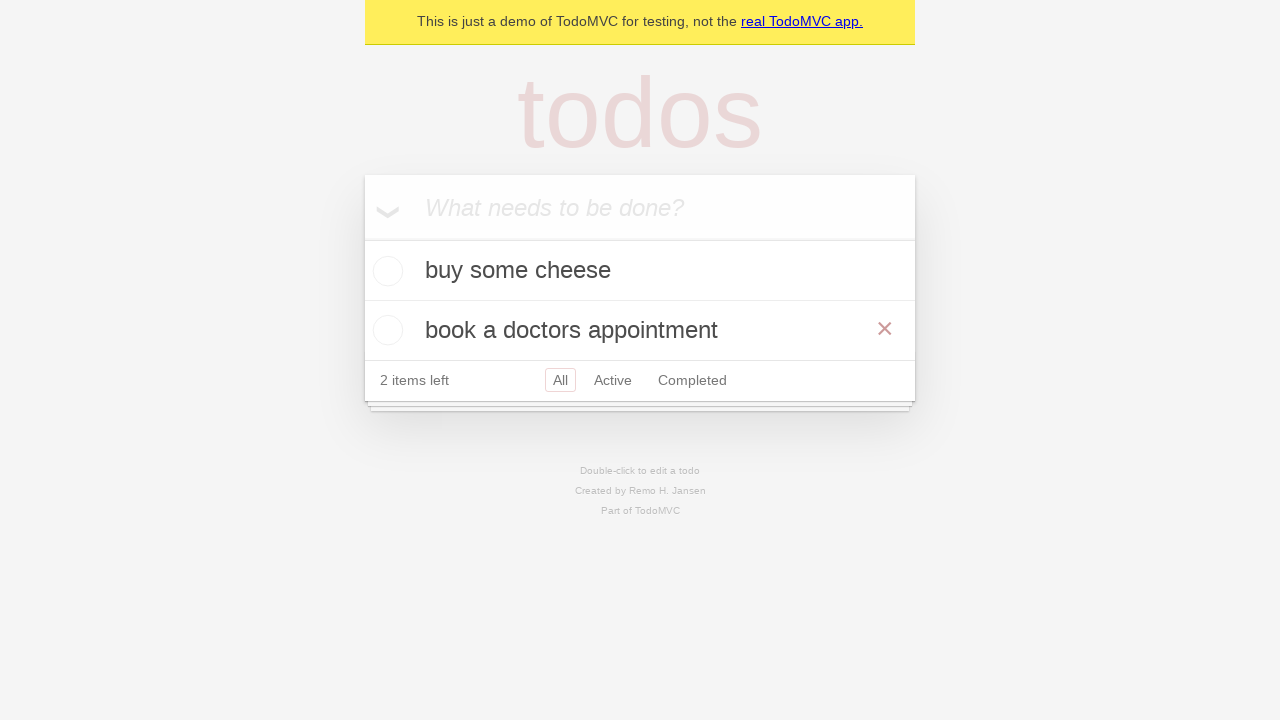